Tests a number input form by entering a number (81), submitting it, and verifying the alert displays the correct square root calculation result

Starting URL: https://kristinek.github.io/site/tasks/enter_a_number

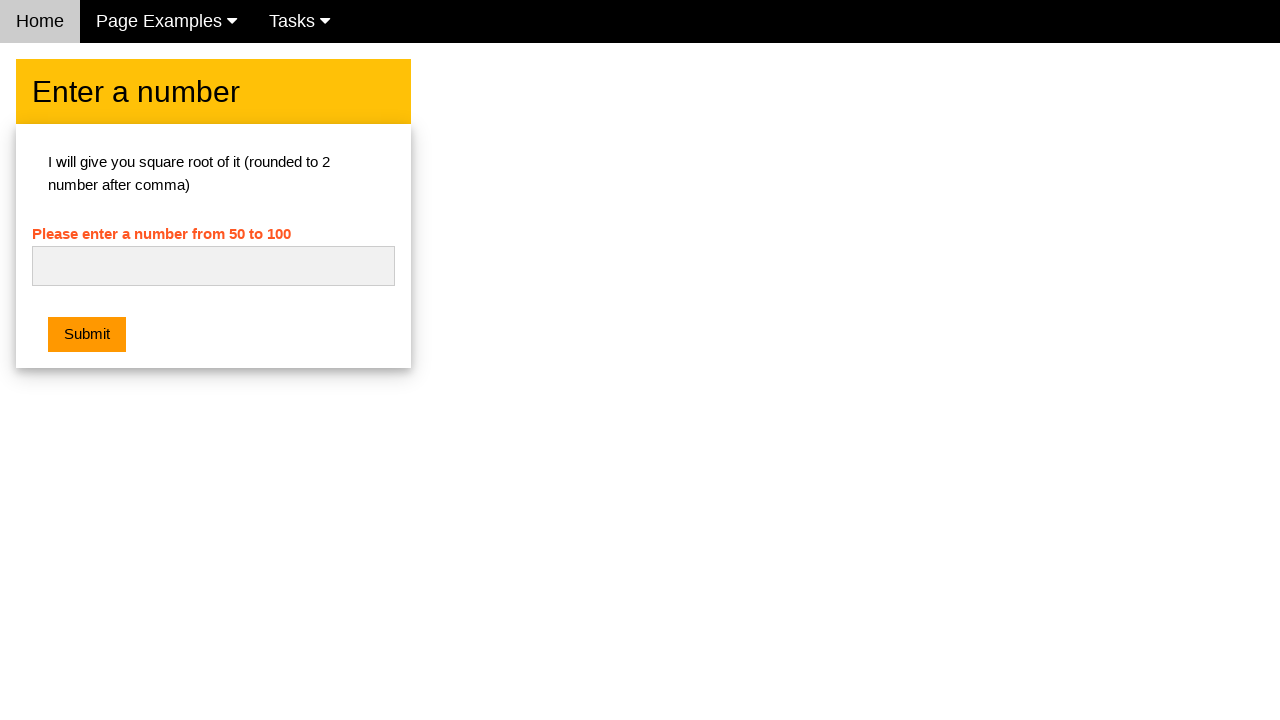

Entered number 81 in the input field on #numb
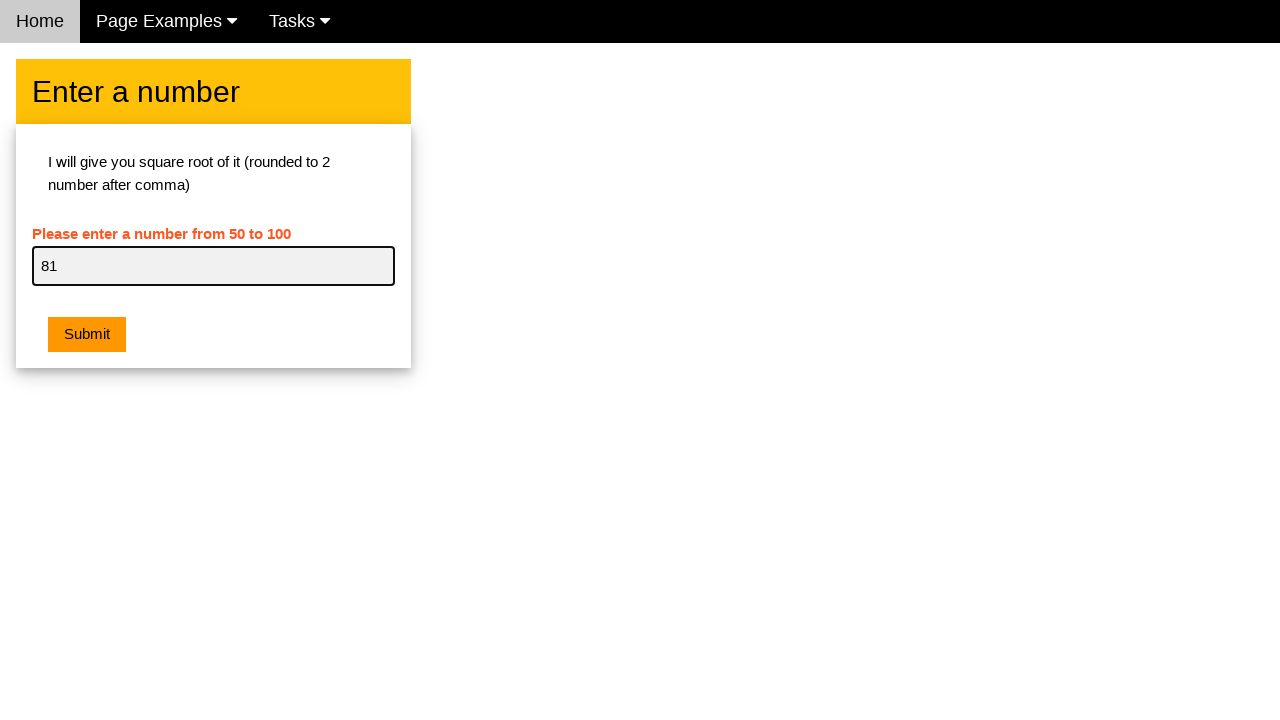

Clicked the submit button at (87, 335) on xpath=//button
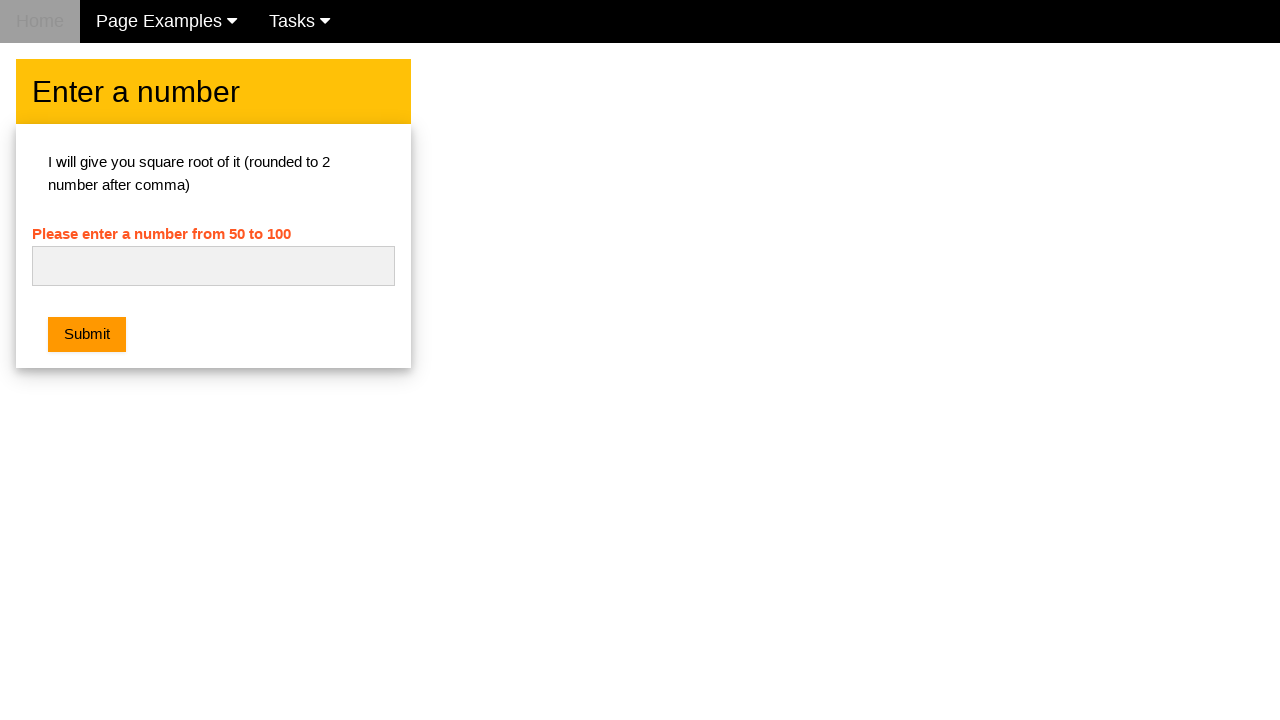

Set up dialog handler to accept alerts
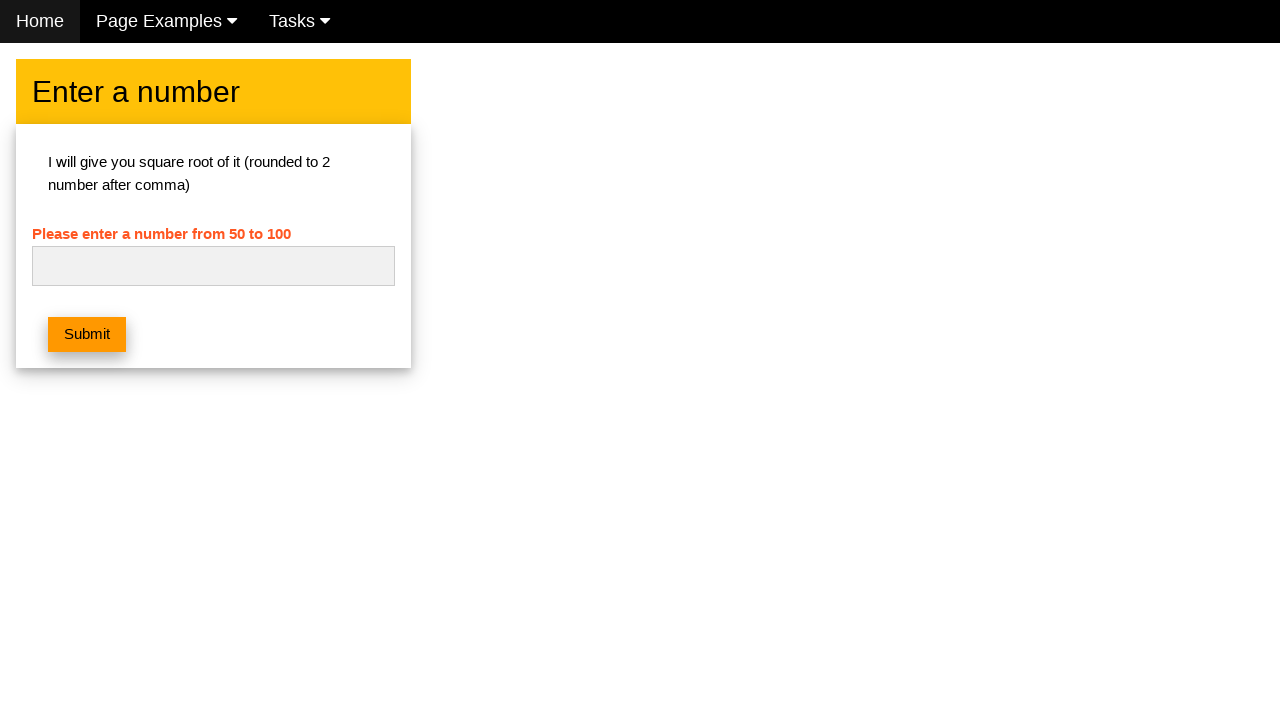

Re-entered number 81 in the input field on #numb
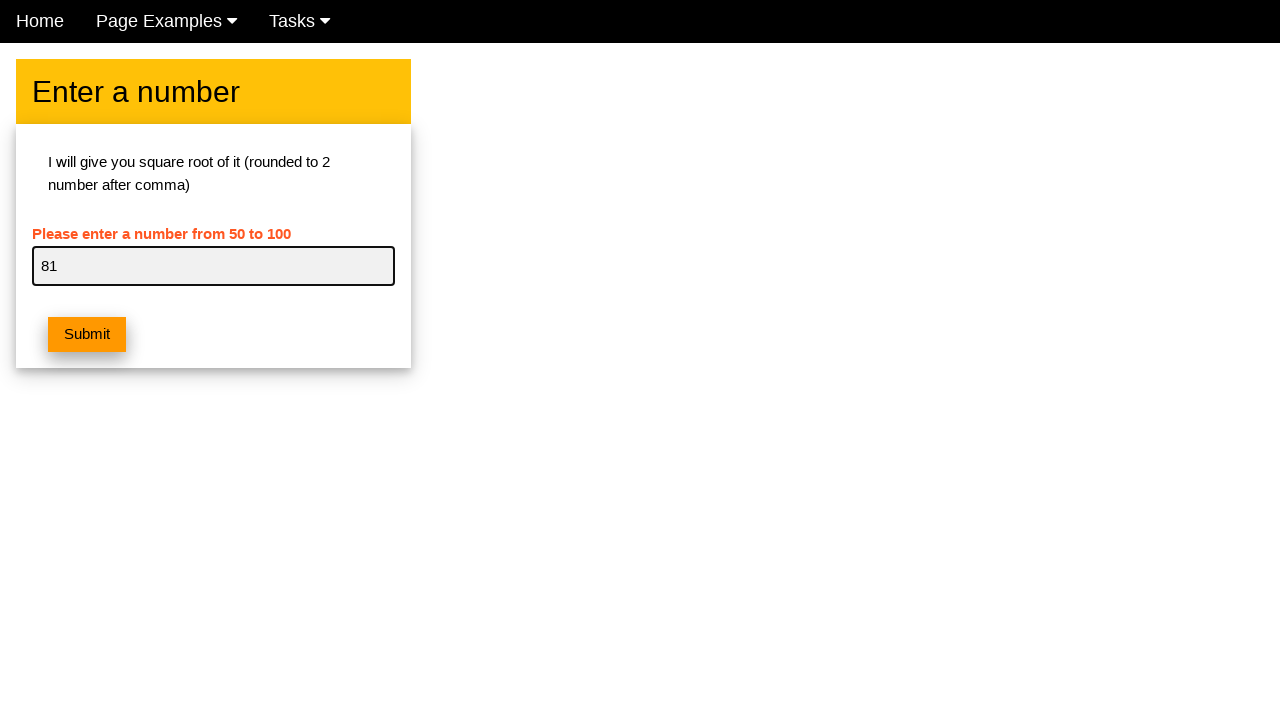

Clicked the submit button again to trigger alert at (87, 335) on xpath=//button
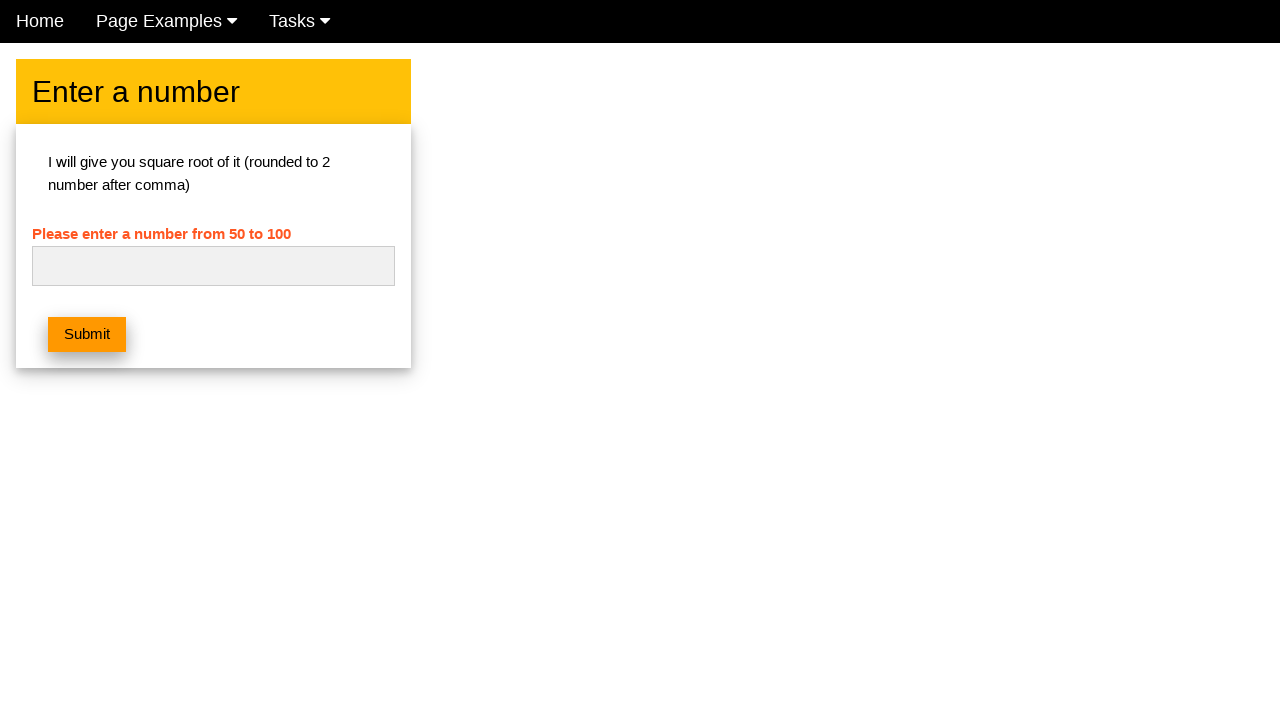

Verified alert was handled and error message disappeared
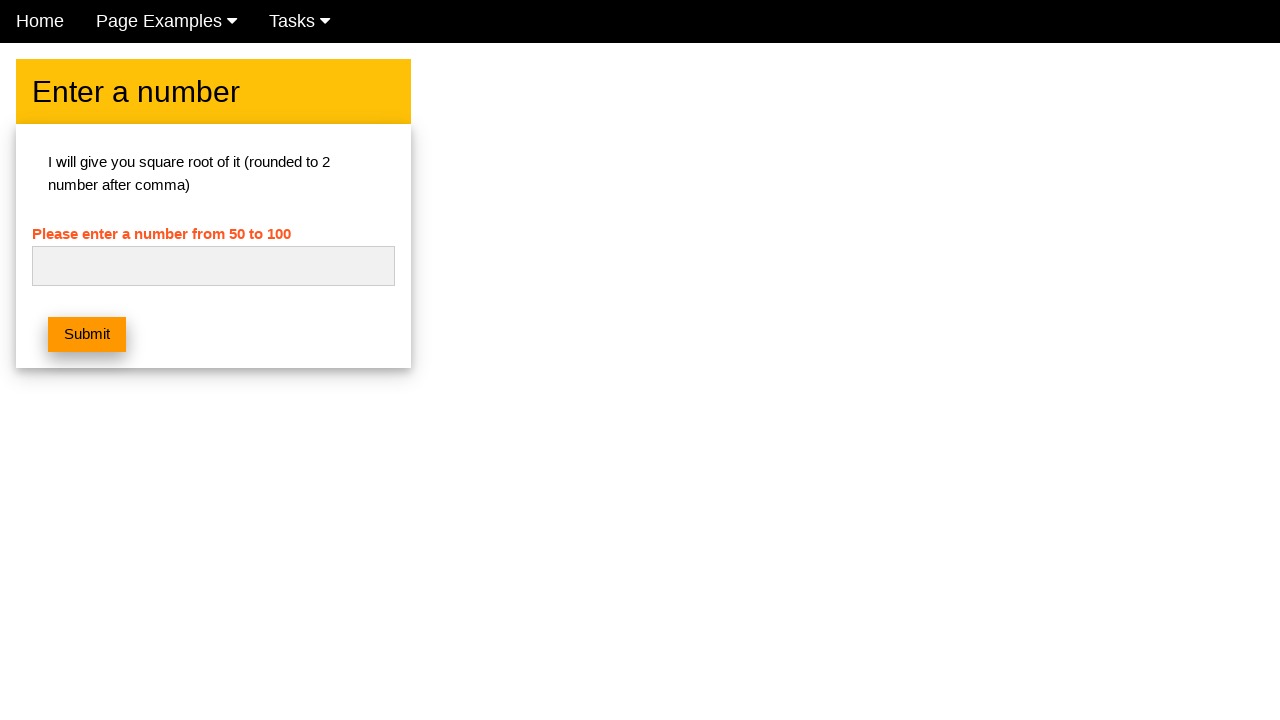

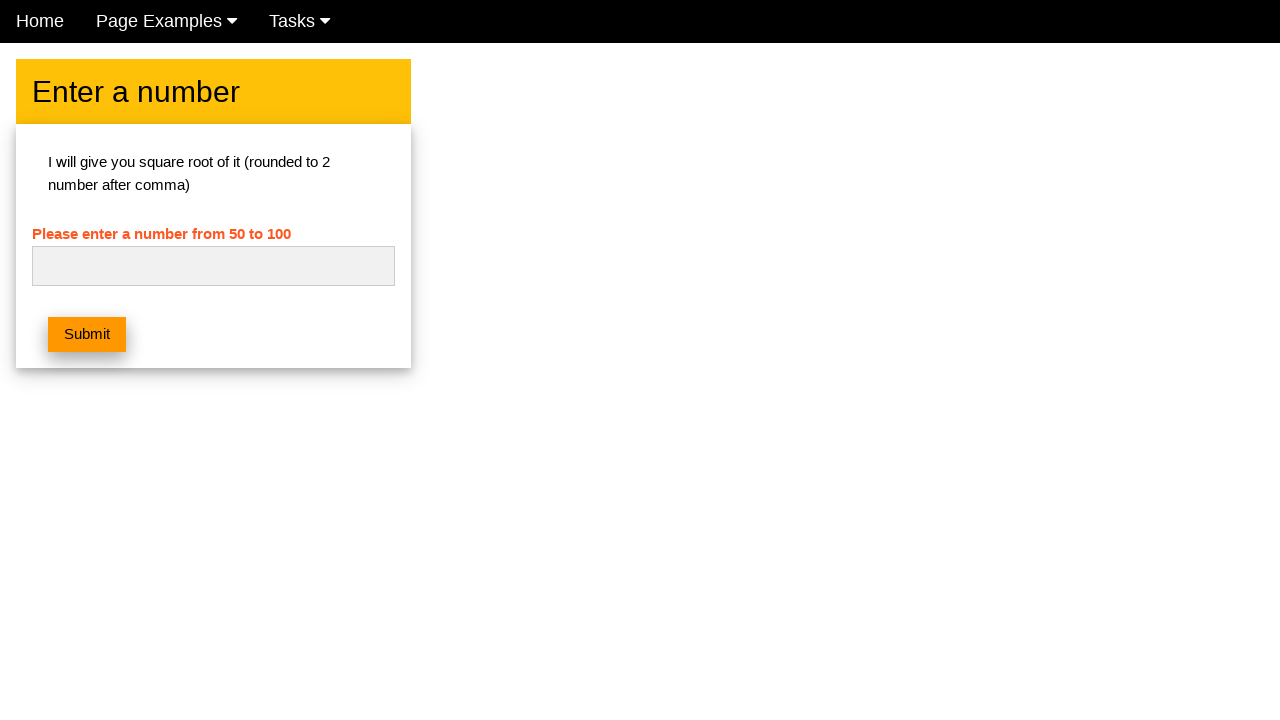